Tests a slow calculator application by setting a delay, performing addition (7+8), and verifying the result equals 15

Starting URL: https://bonigarcia.dev/selenium-webdriver-java/slow-calculator.html

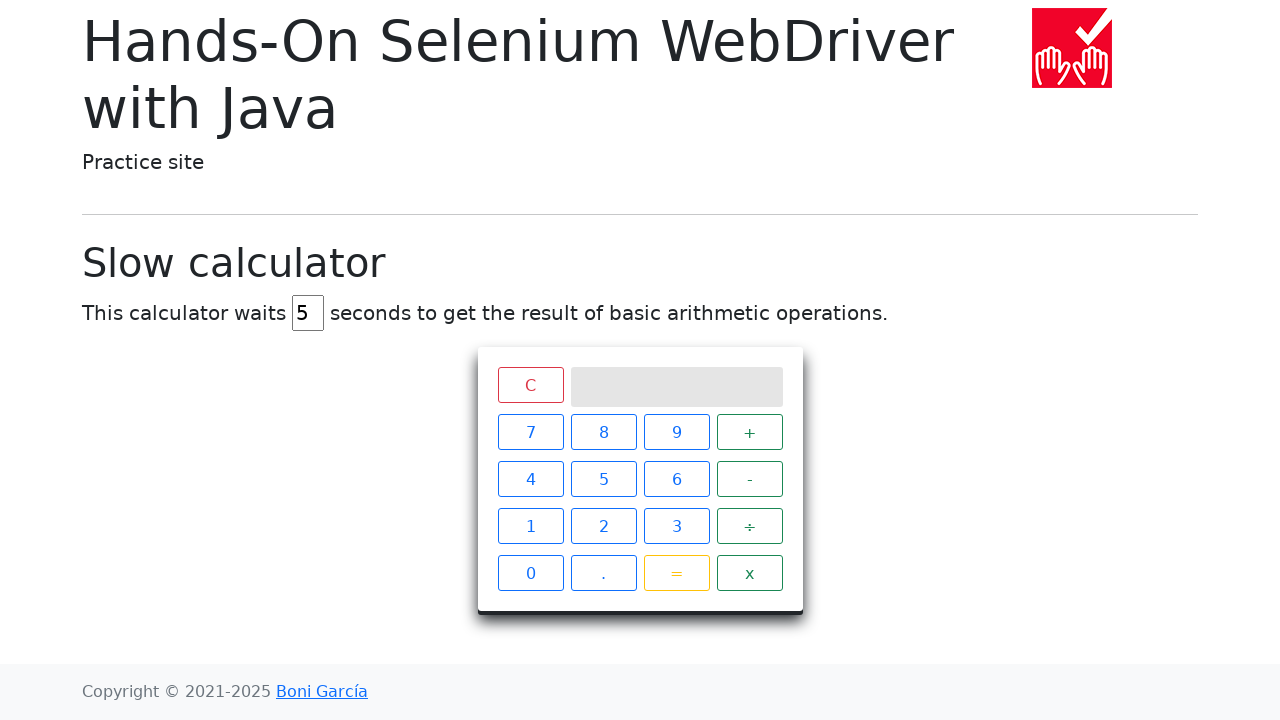

Navigated to slow calculator application
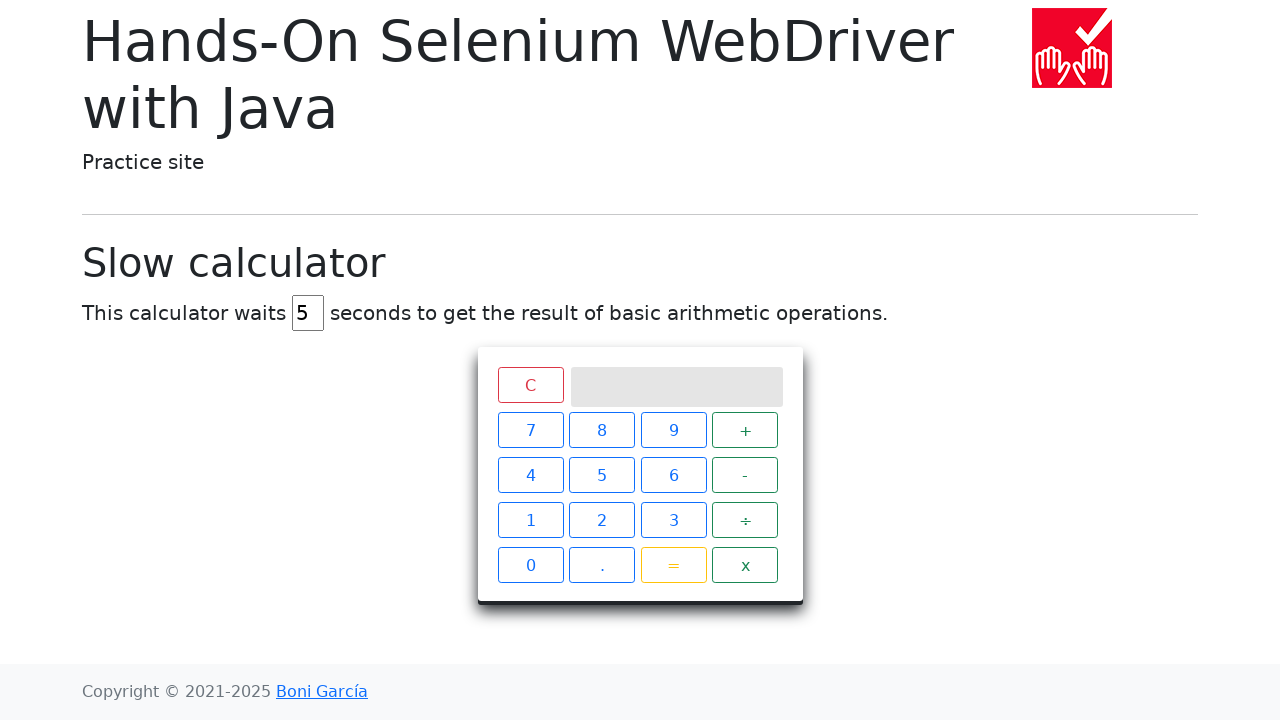

Cleared the delay field on #delay
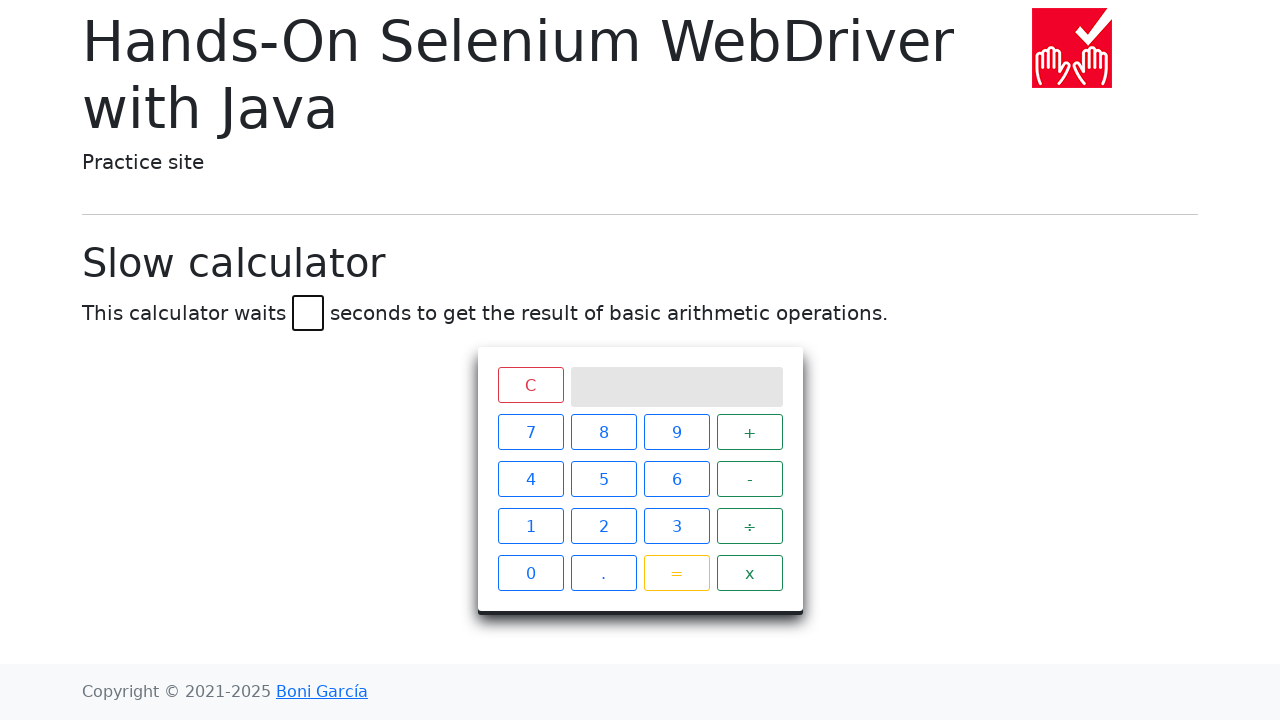

Set delay to 45 seconds on #delay
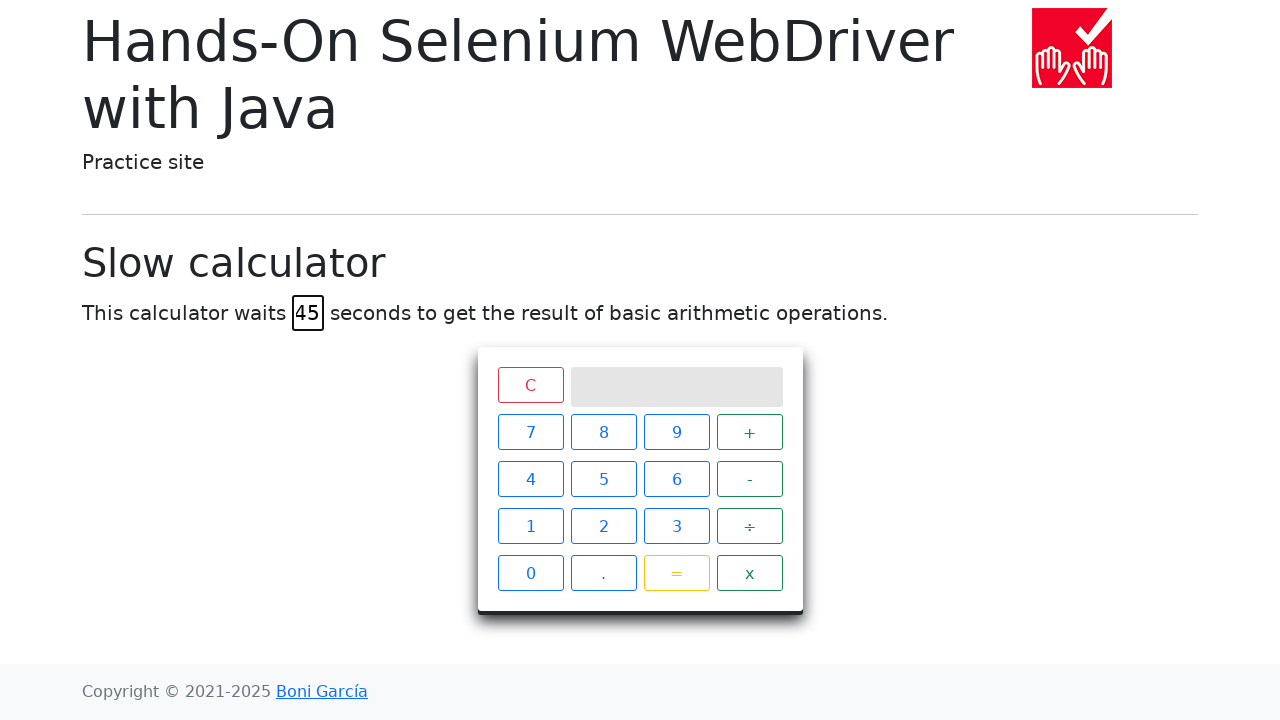

Clicked number 7 at (530, 432) on xpath=//*[contains(text(), '7')] >> nth=0
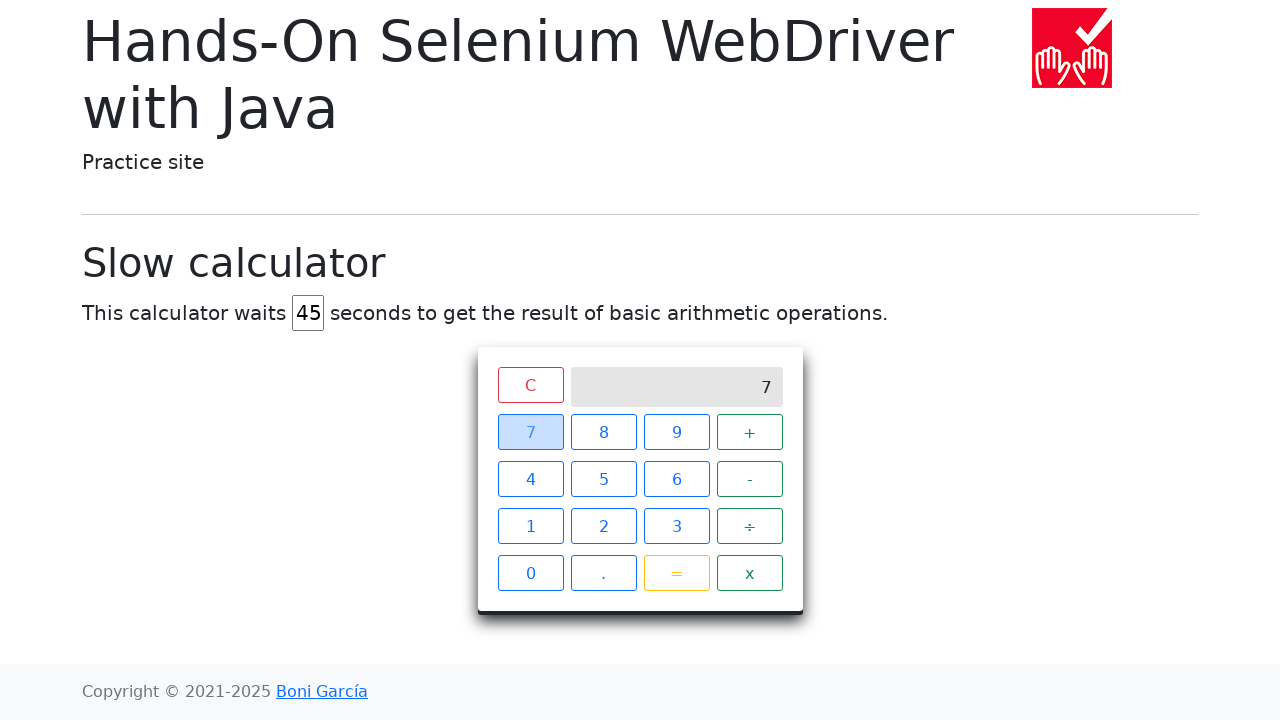

Clicked plus operator at (750, 432) on xpath=//*[contains(text(), '+')] >> nth=0
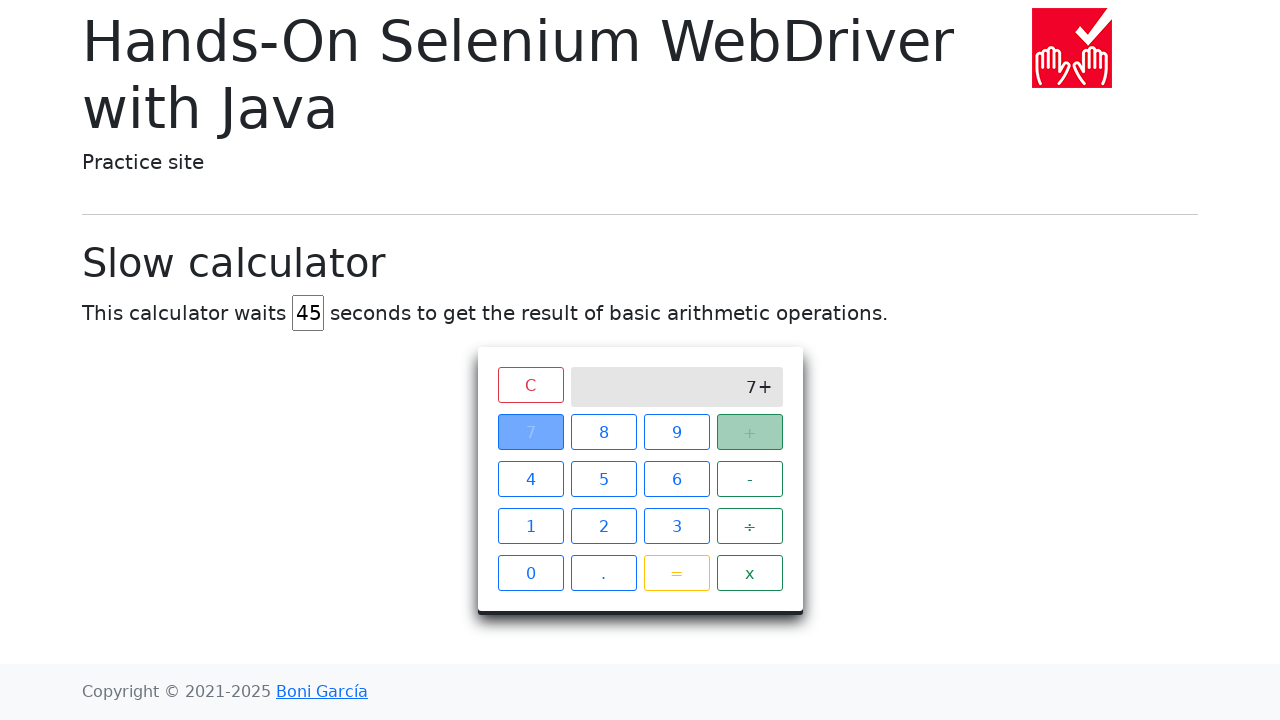

Clicked number 8 at (604, 432) on xpath=//*[contains(text(), '8')] >> nth=0
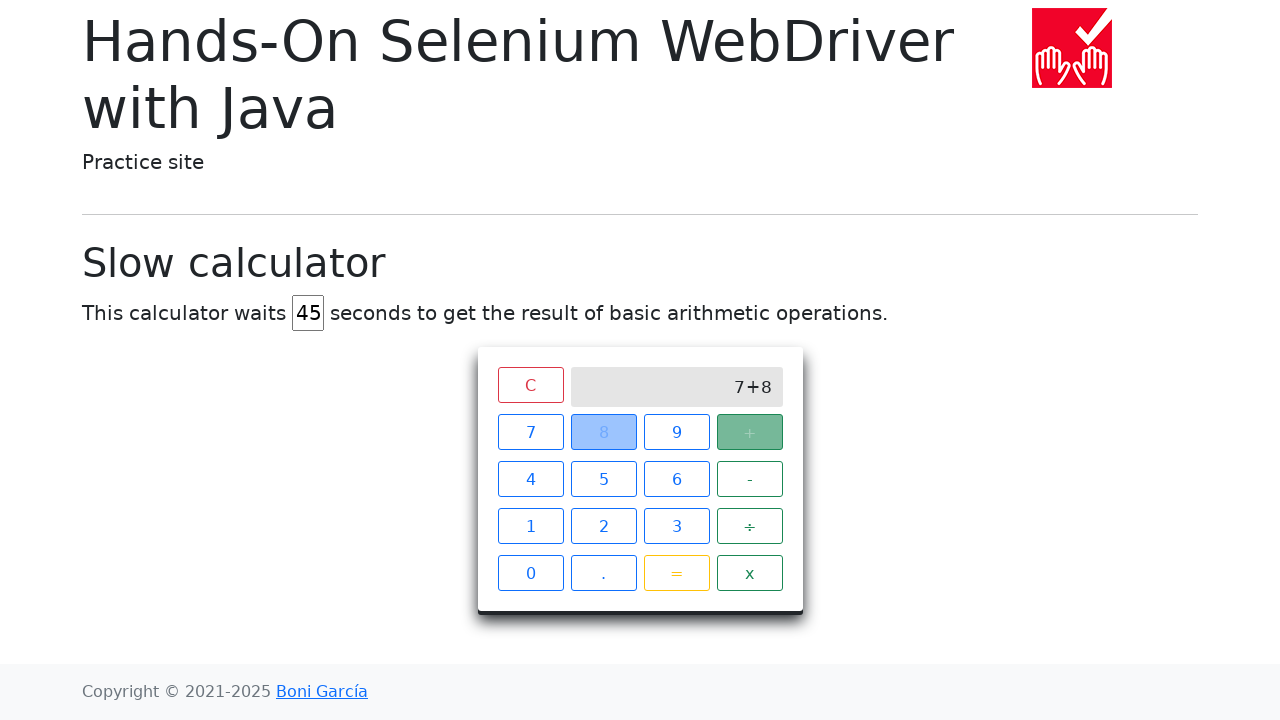

Clicked equals button to calculate 7 + 8 at (676, 573) on xpath=//*[contains(text(), '=')] >> nth=0
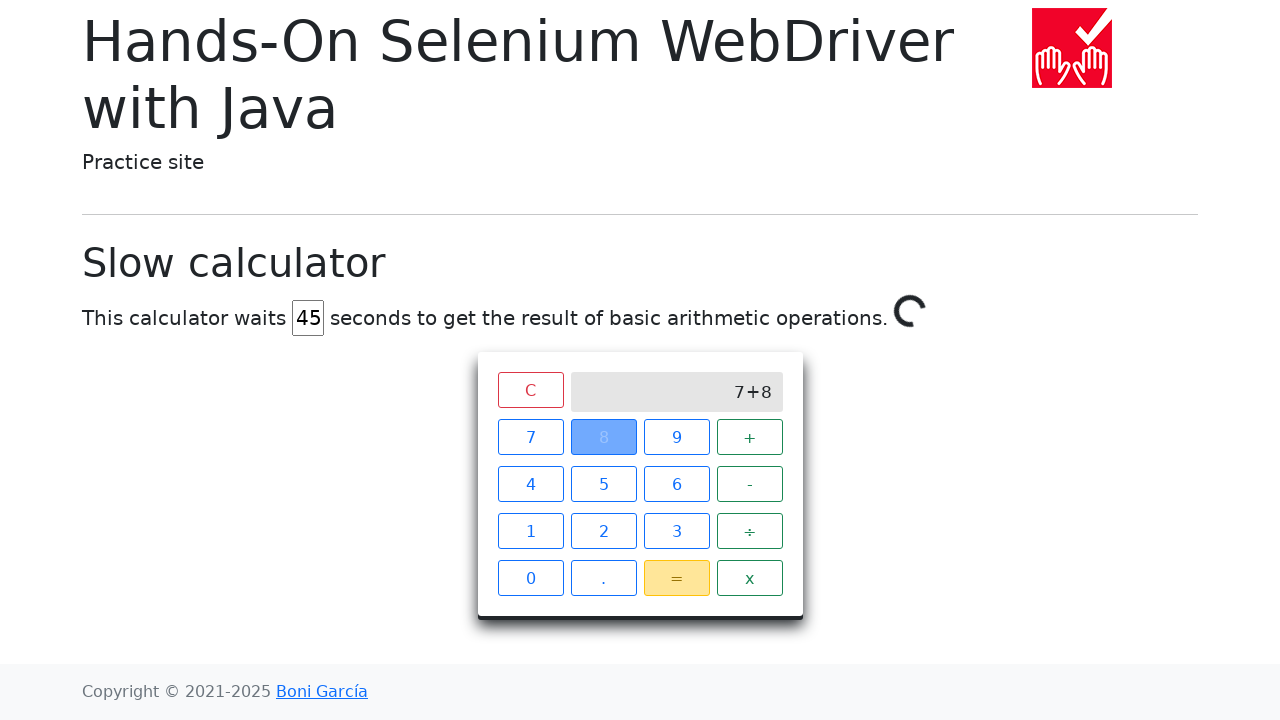

Result element '15' became visible after 45 second delay
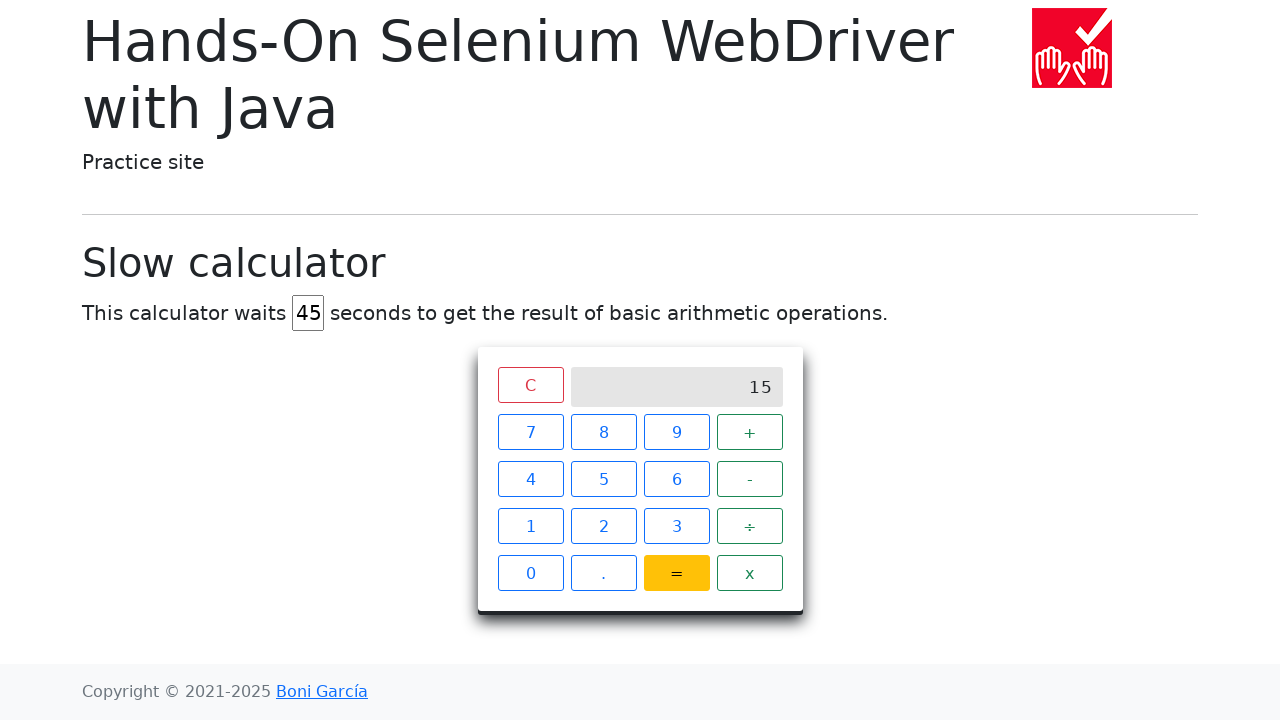

Assertion passed: result equals 15
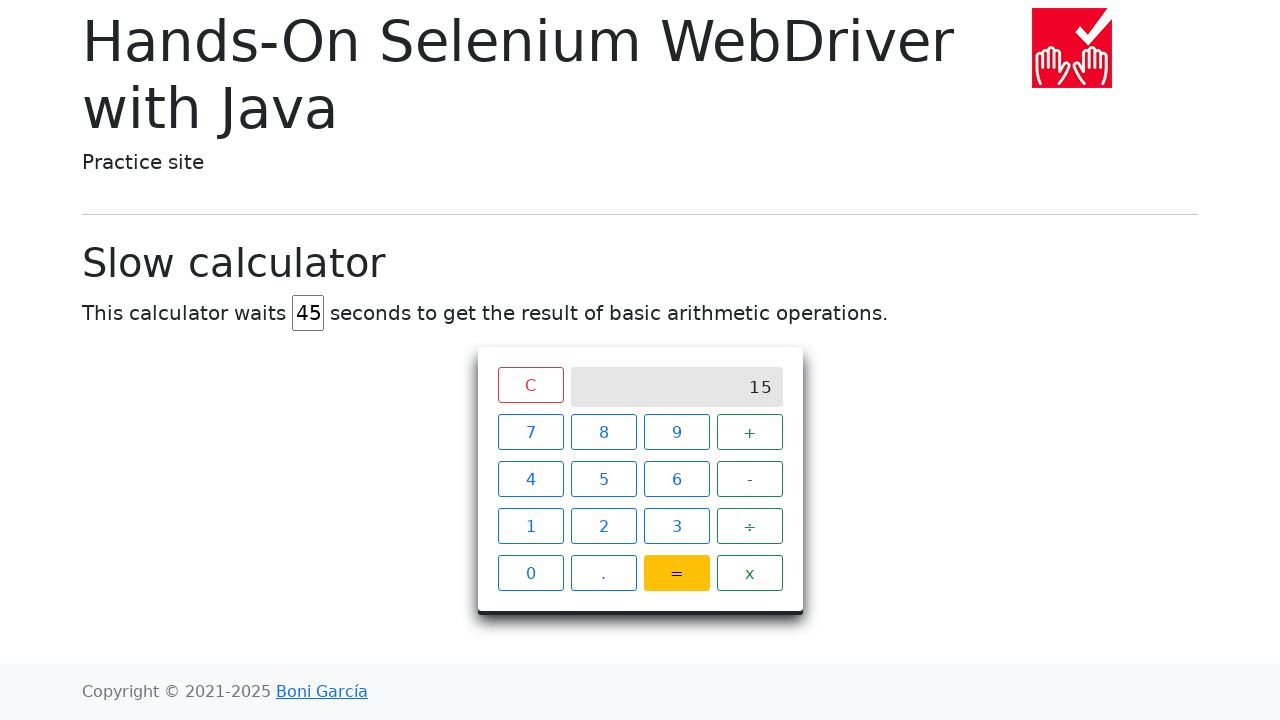

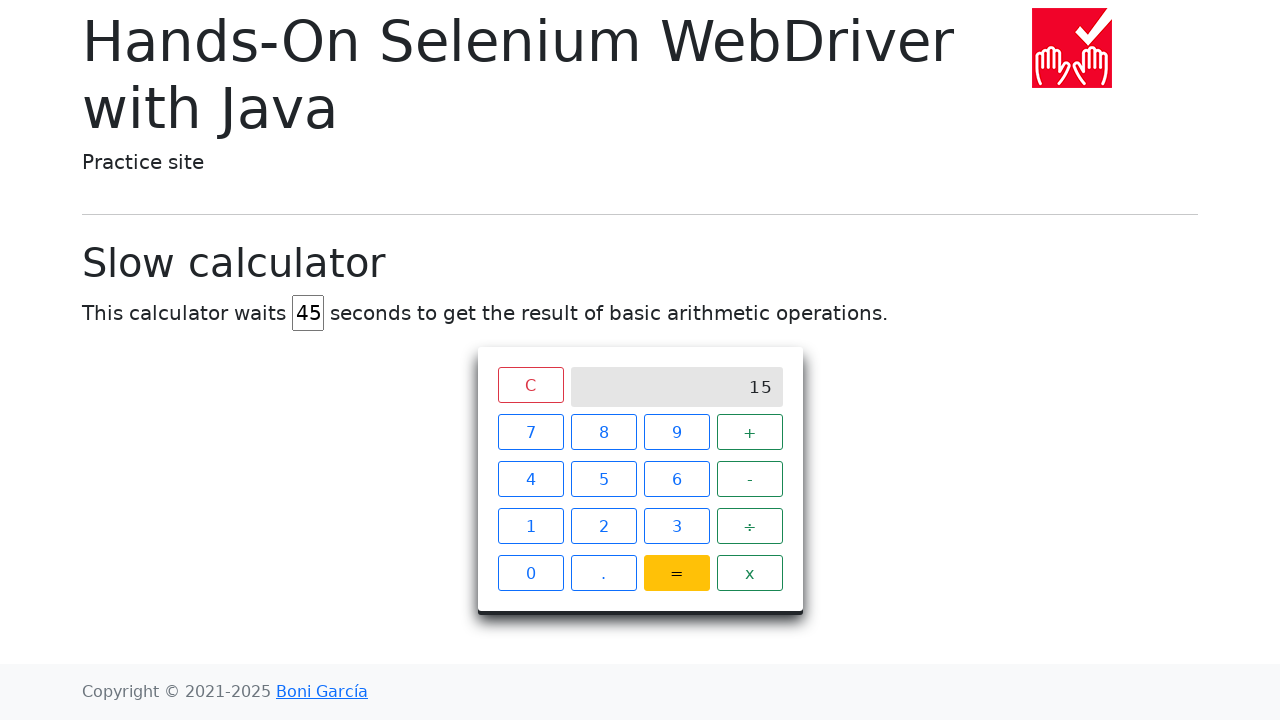